Tests sorting the Due column using semantic class attributes on the second table

Starting URL: http://the-internet.herokuapp.com/tables

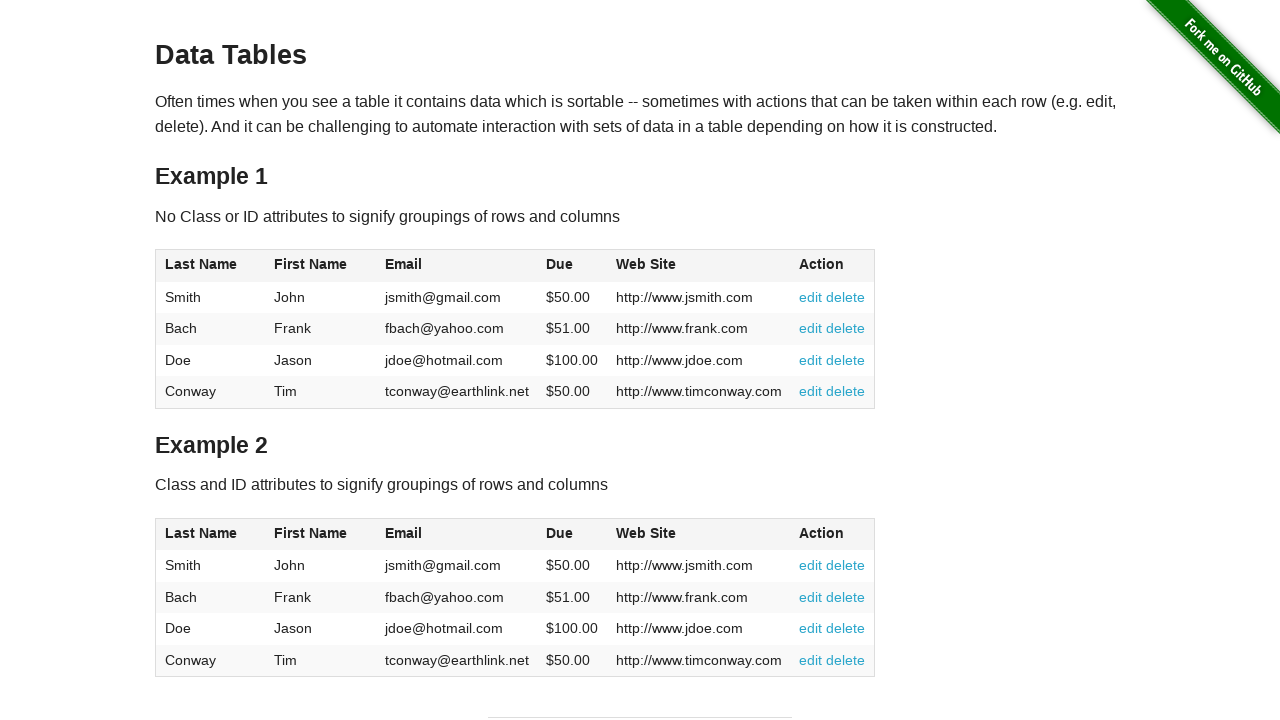

Clicked Due column header in second table using semantic class selector at (560, 533) on #table2 thead .dues
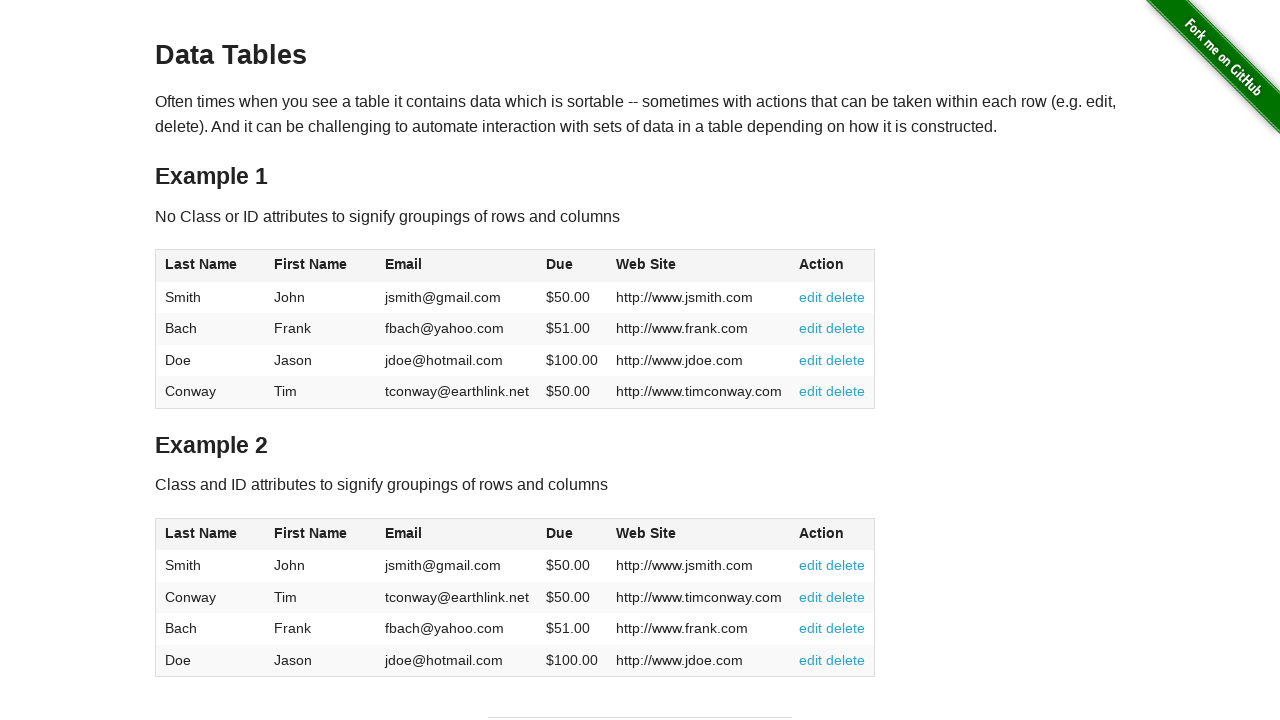

Due column cells loaded in second table body
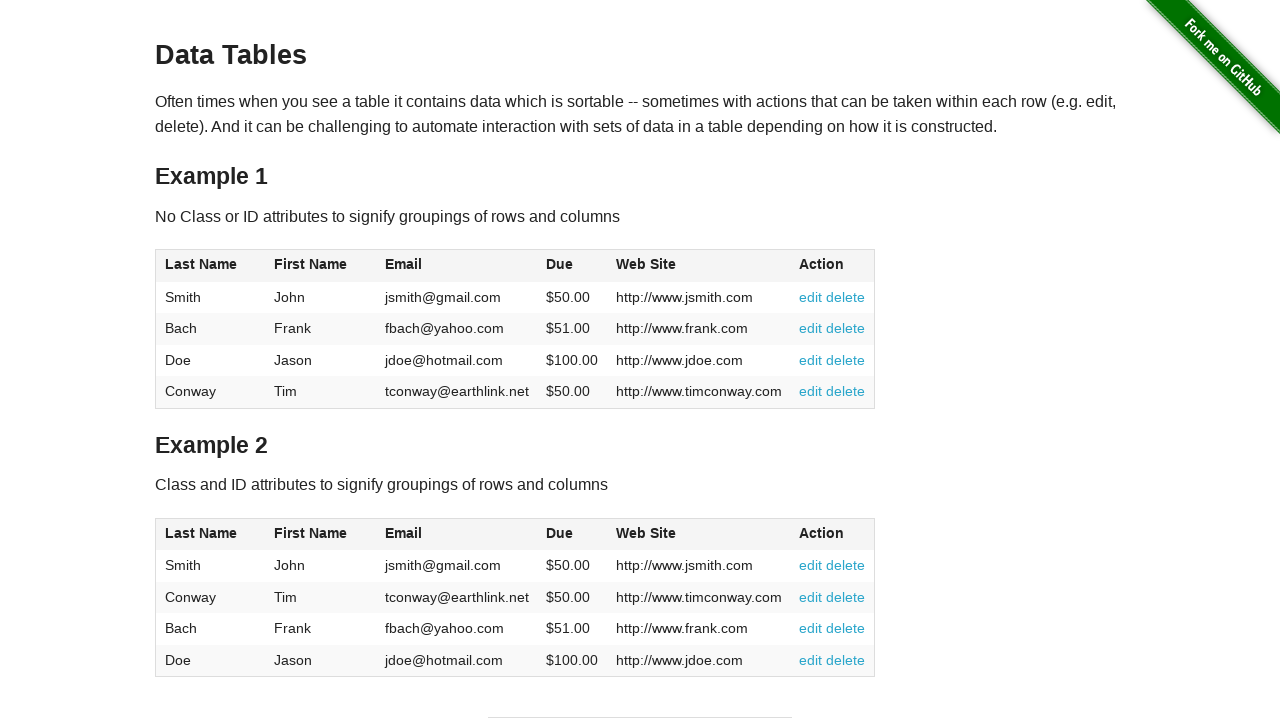

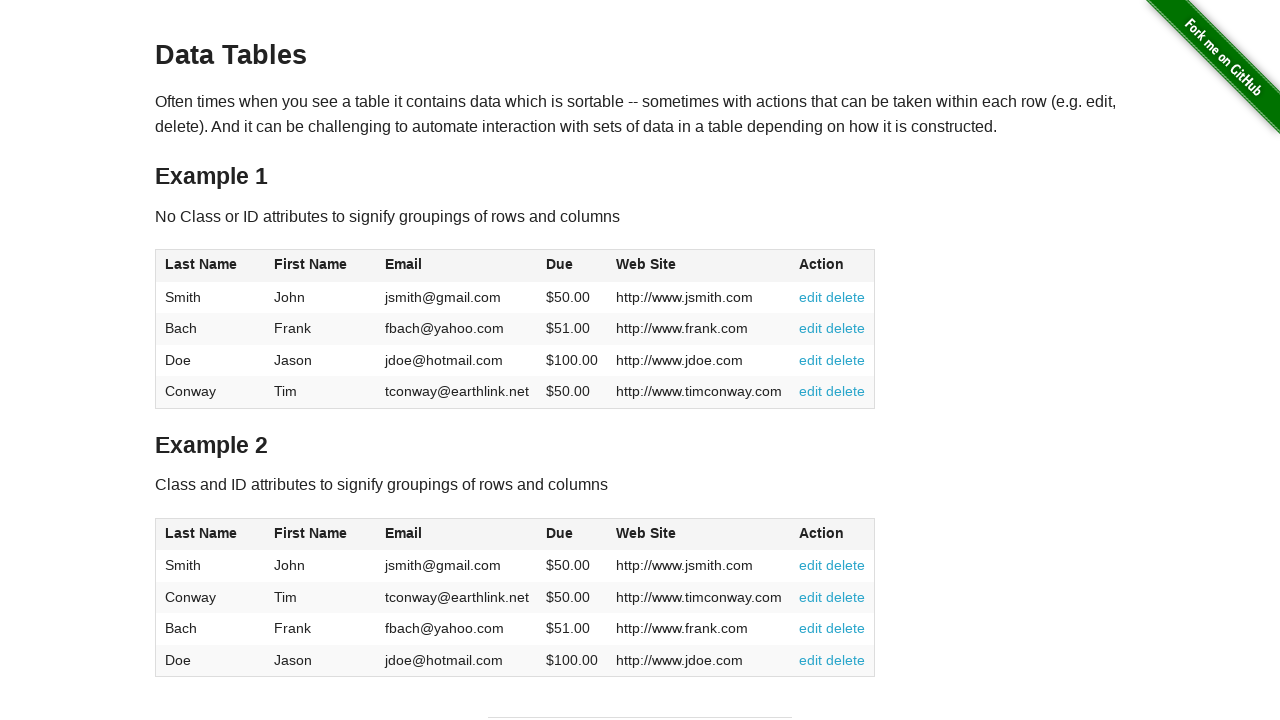